Tests submitting a lowercase version of the audio code and verifies that an invalid code error message is displayed

Starting URL: https://portugate.pt/audio/

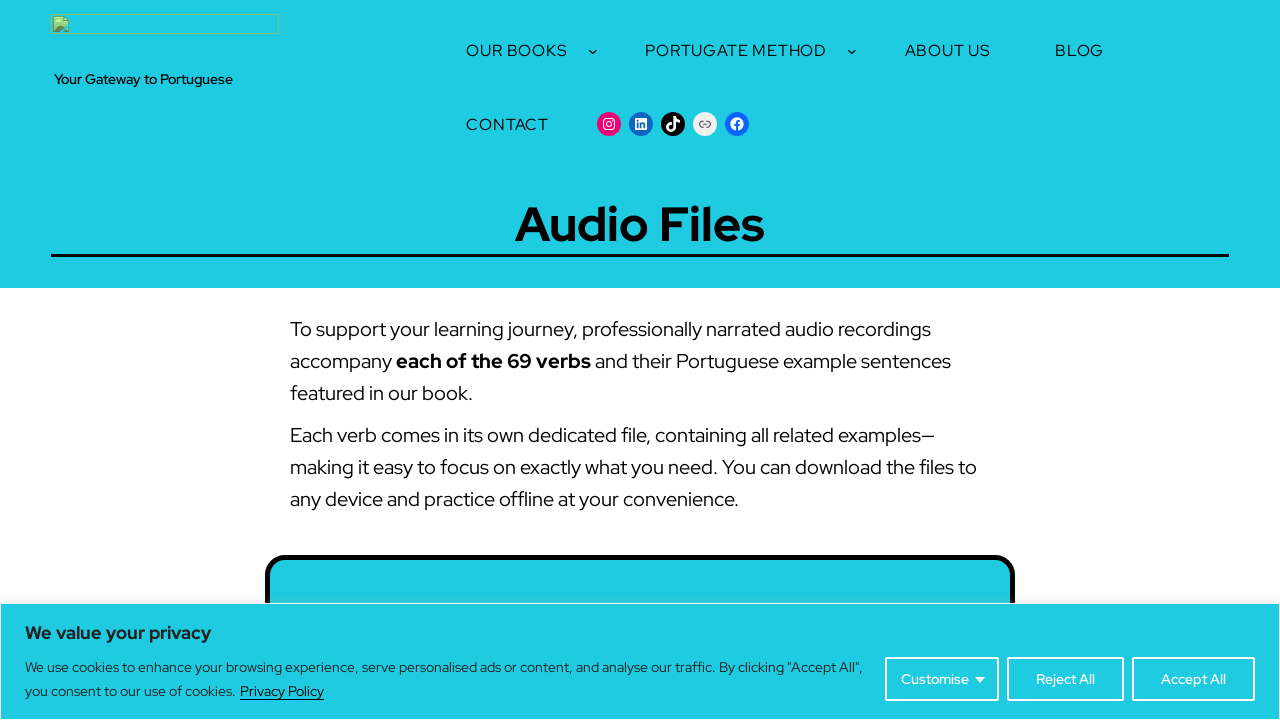

Filled audio code input with lowercase code 'portu2025' on #audio-code
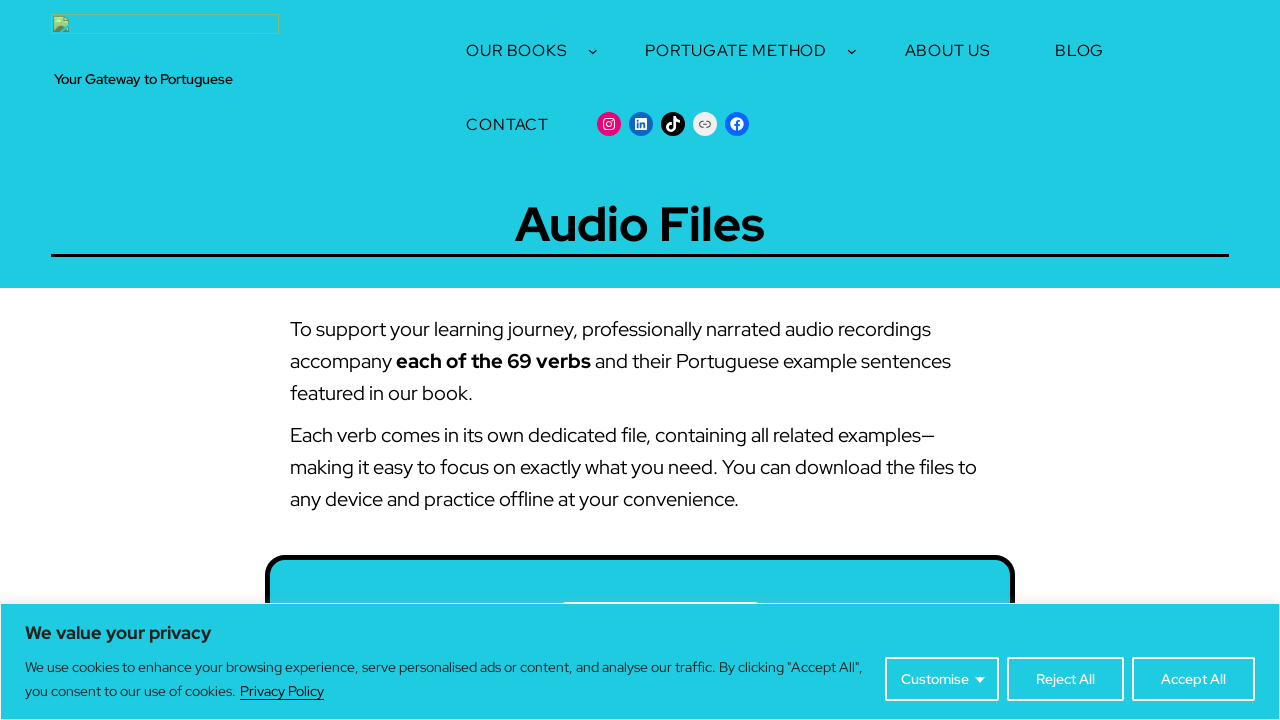

Clicked the audio form submit button at (814, 360) on #audio-form > p > button
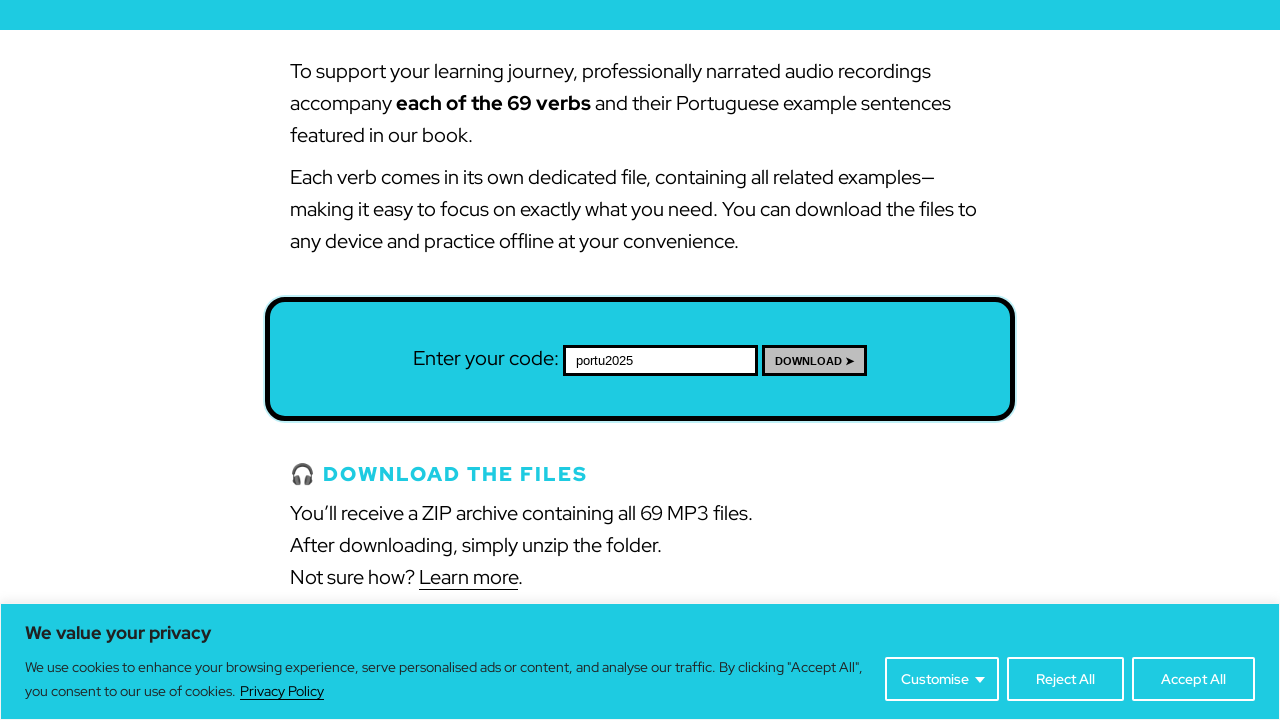

Waited for invalid code error message to display
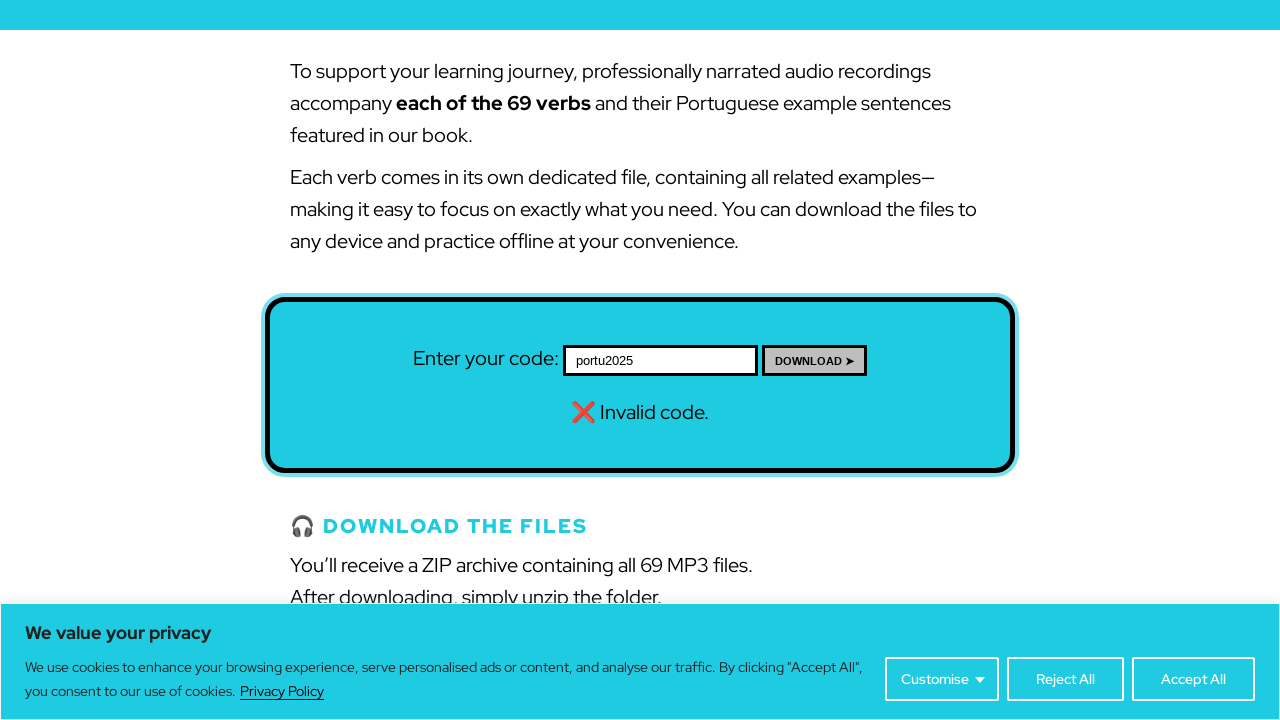

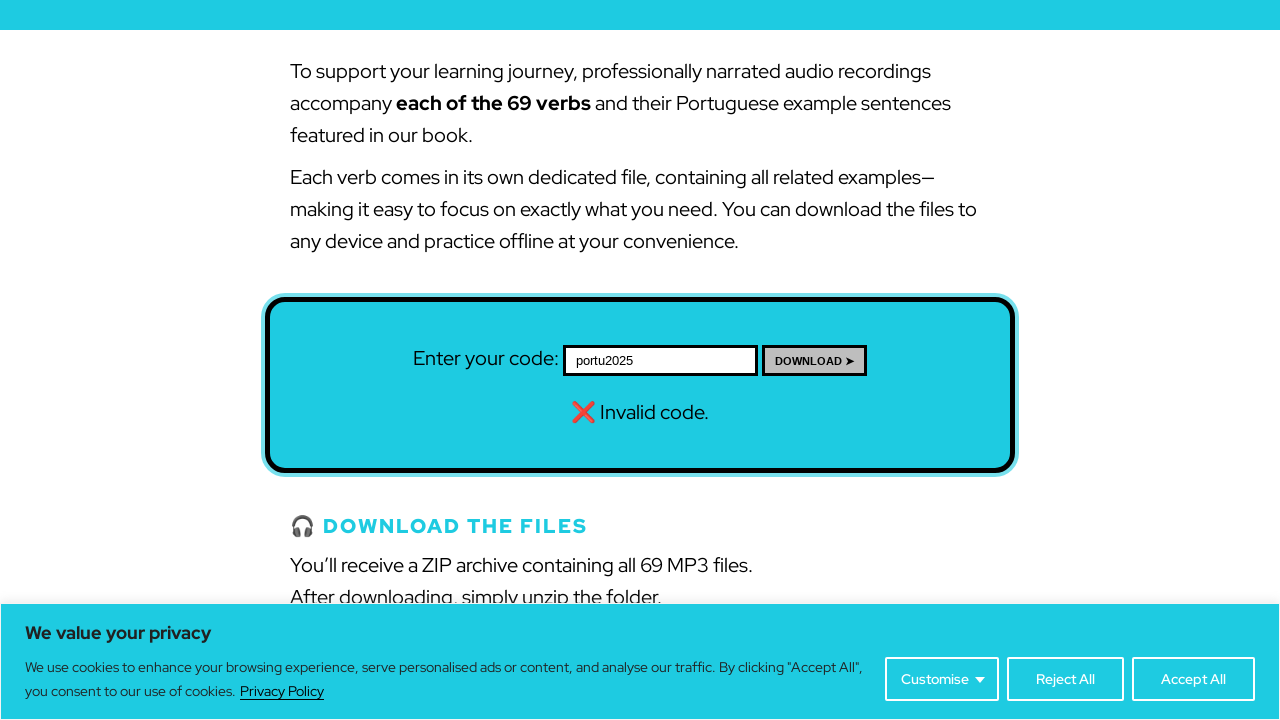